Tests form validation by entering only username and clicking submit, expecting password validation error

Starting URL: https://demo.applitools.com/hackathon.html

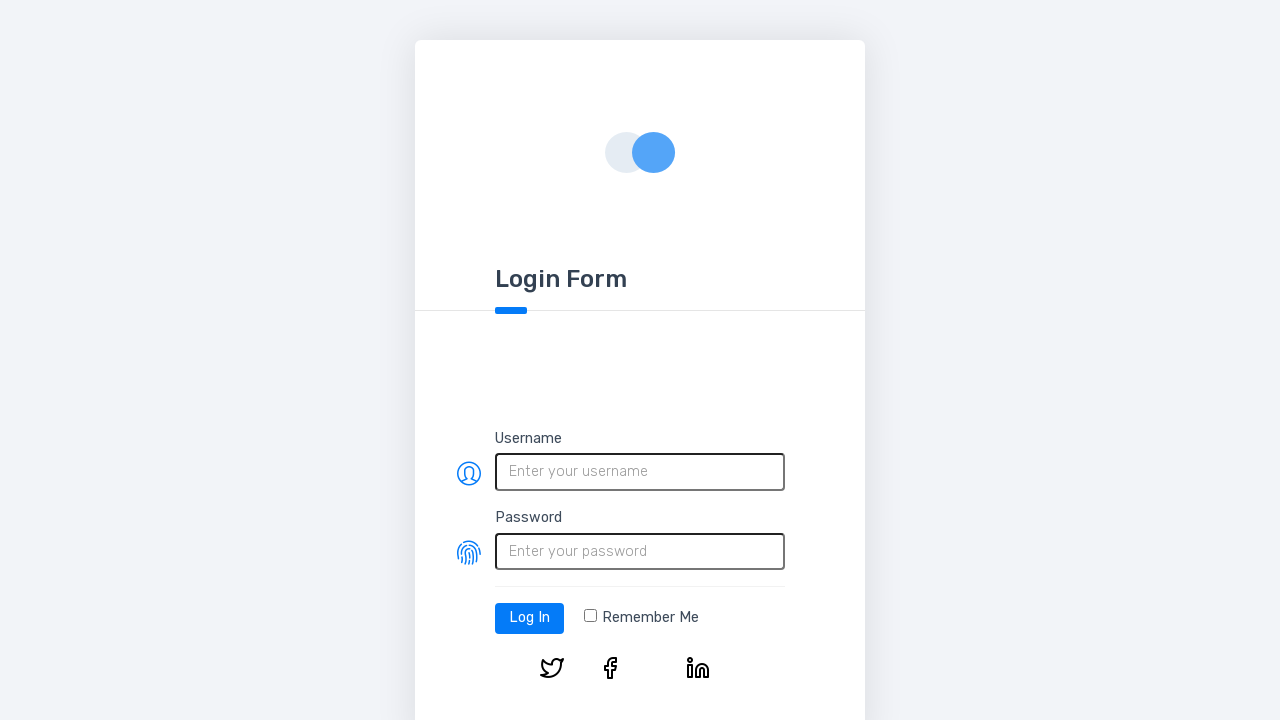

Filled username field with 'John Smith' on #username
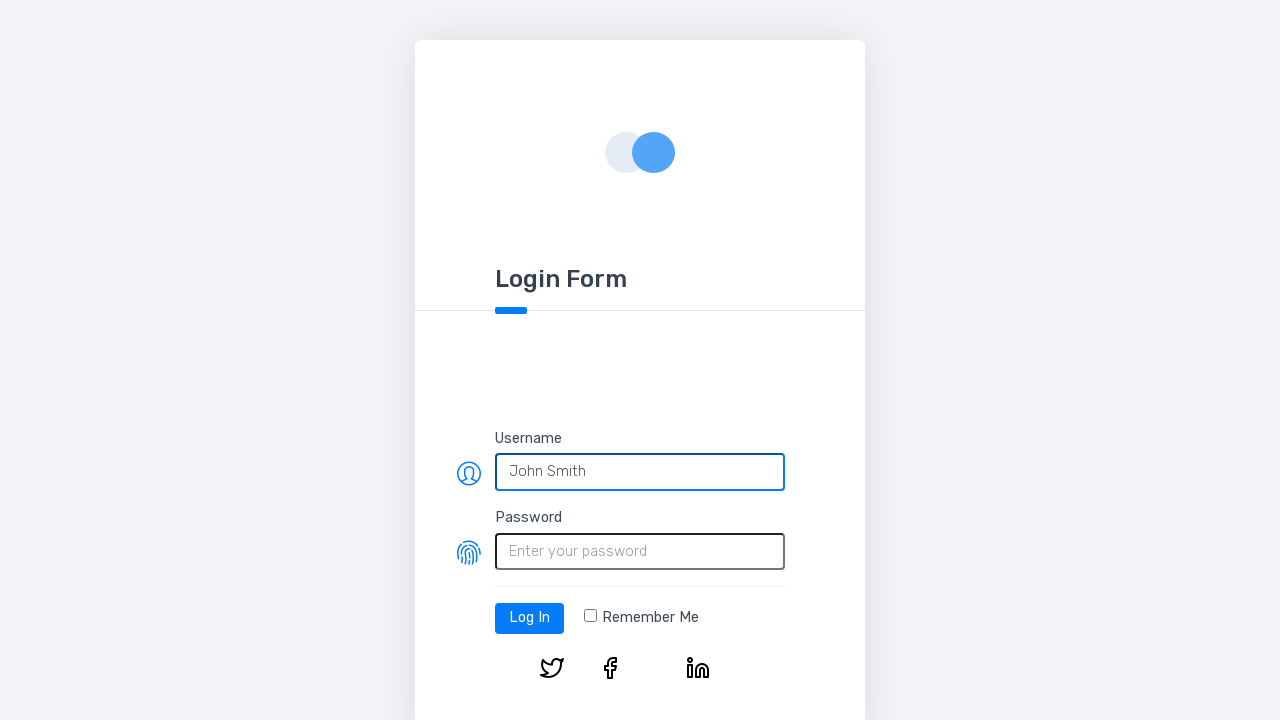

Clicked login button at (530, 618) on #log-in
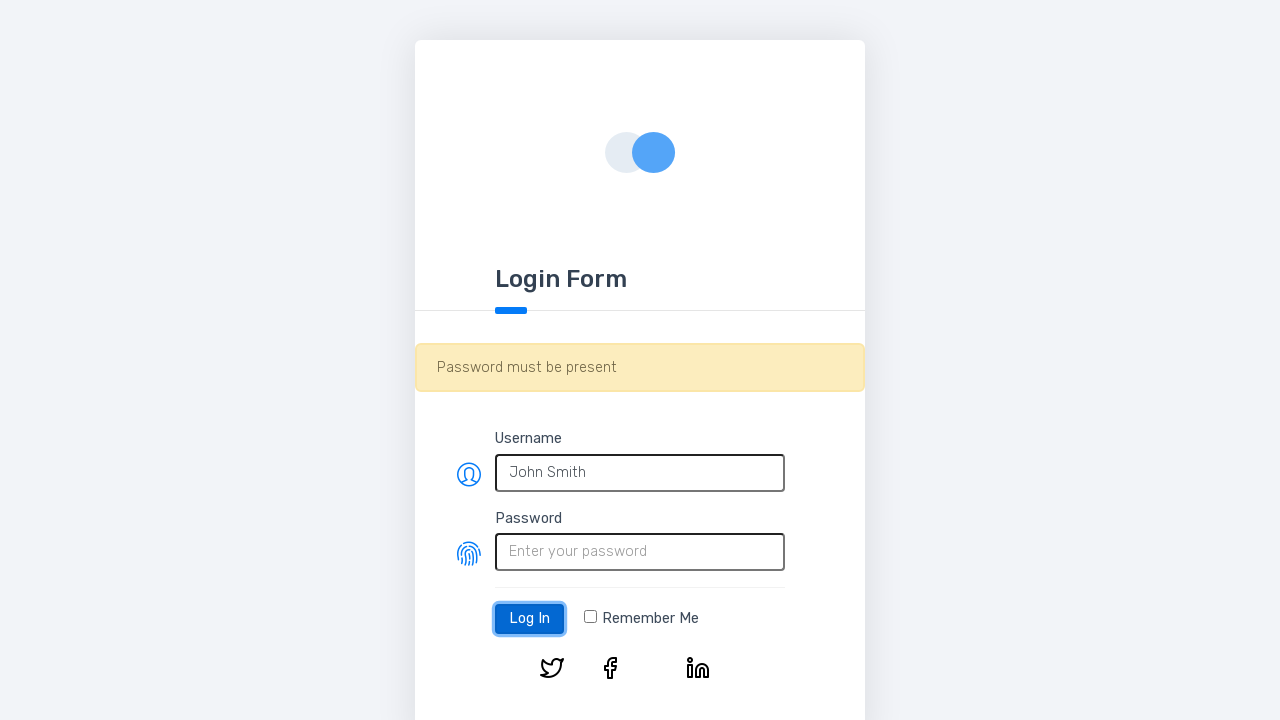

Waited for network idle - password validation error should be displayed
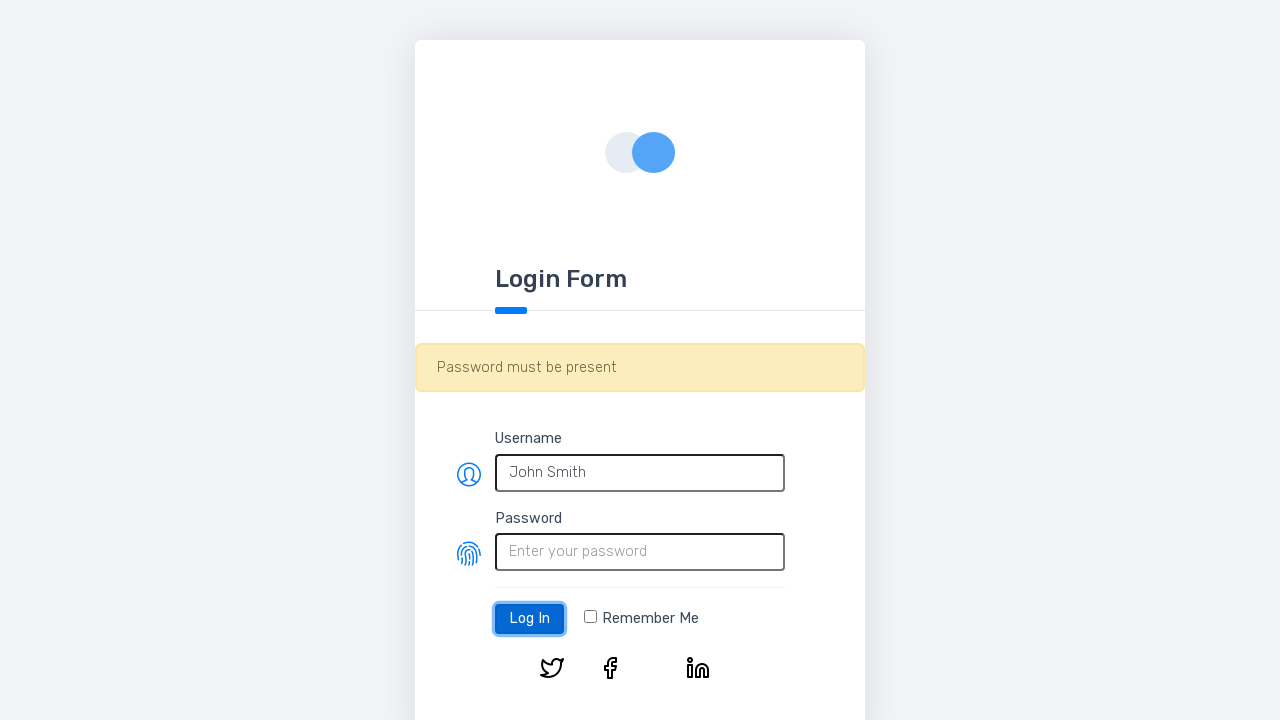

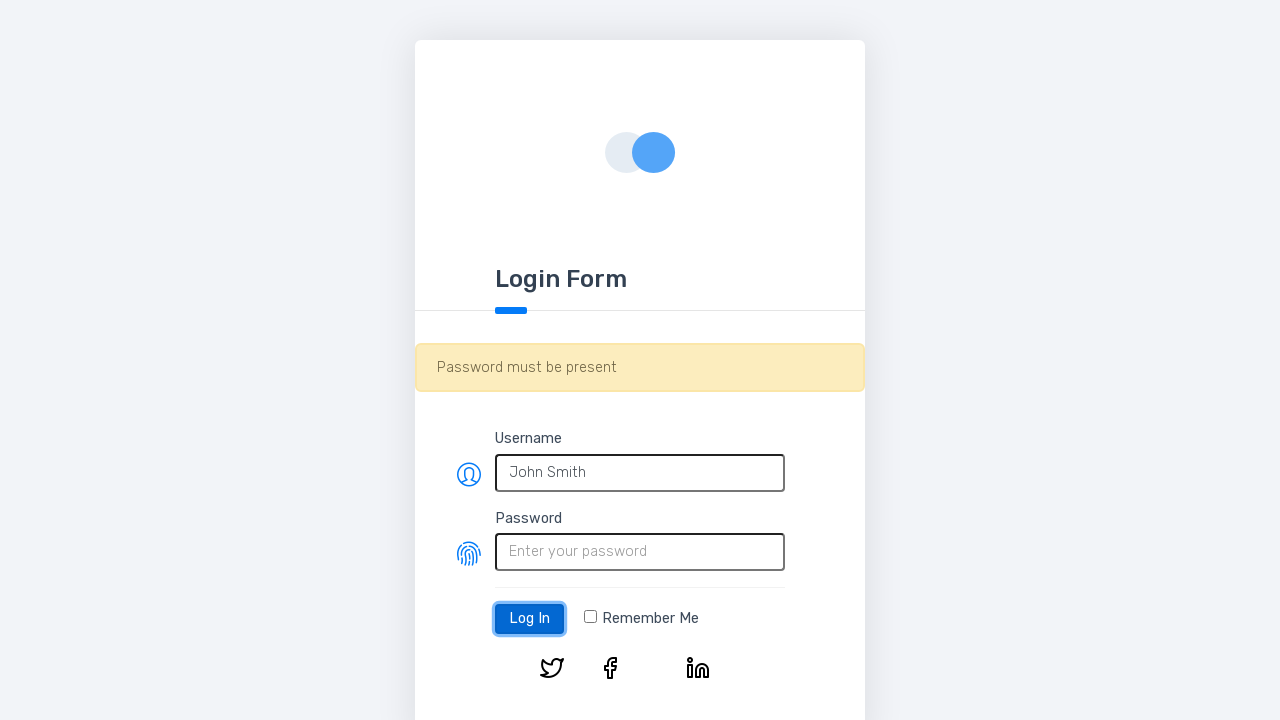